Verifies the URL is correct after navigating to API documentation page

Starting URL: https://webdriver.io/docs/api

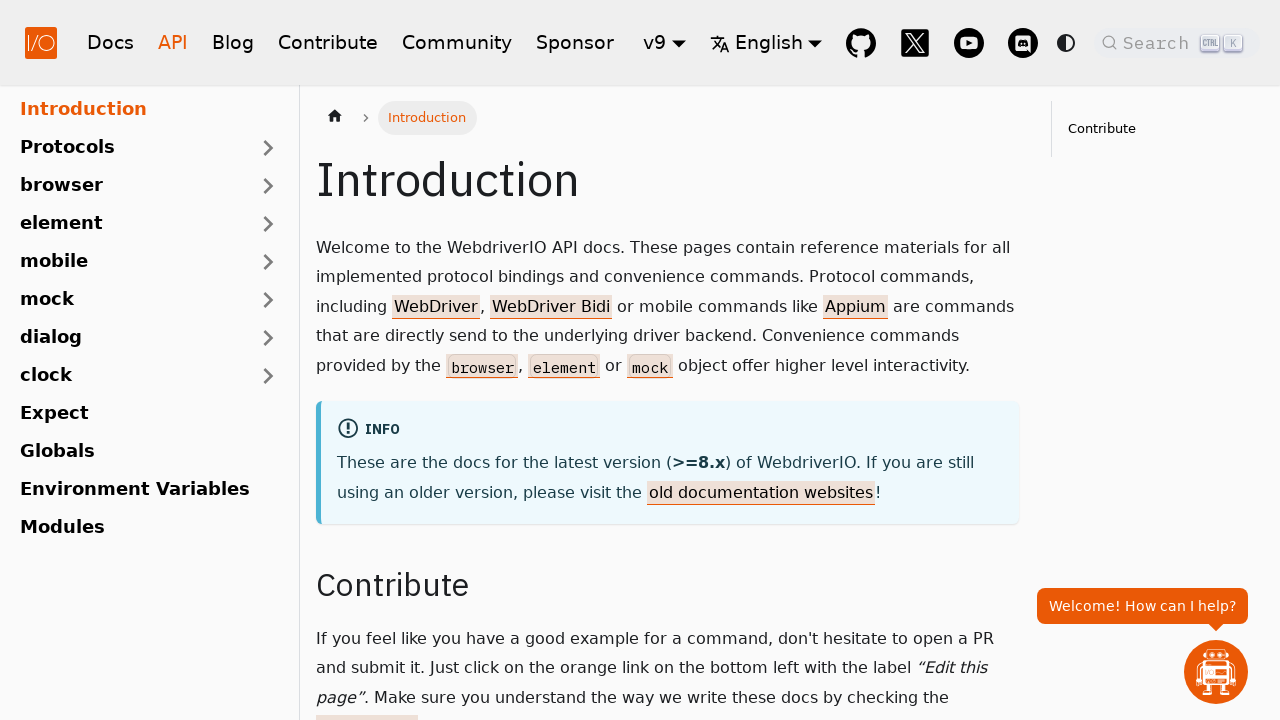

Waited for page to reach domcontentloaded state
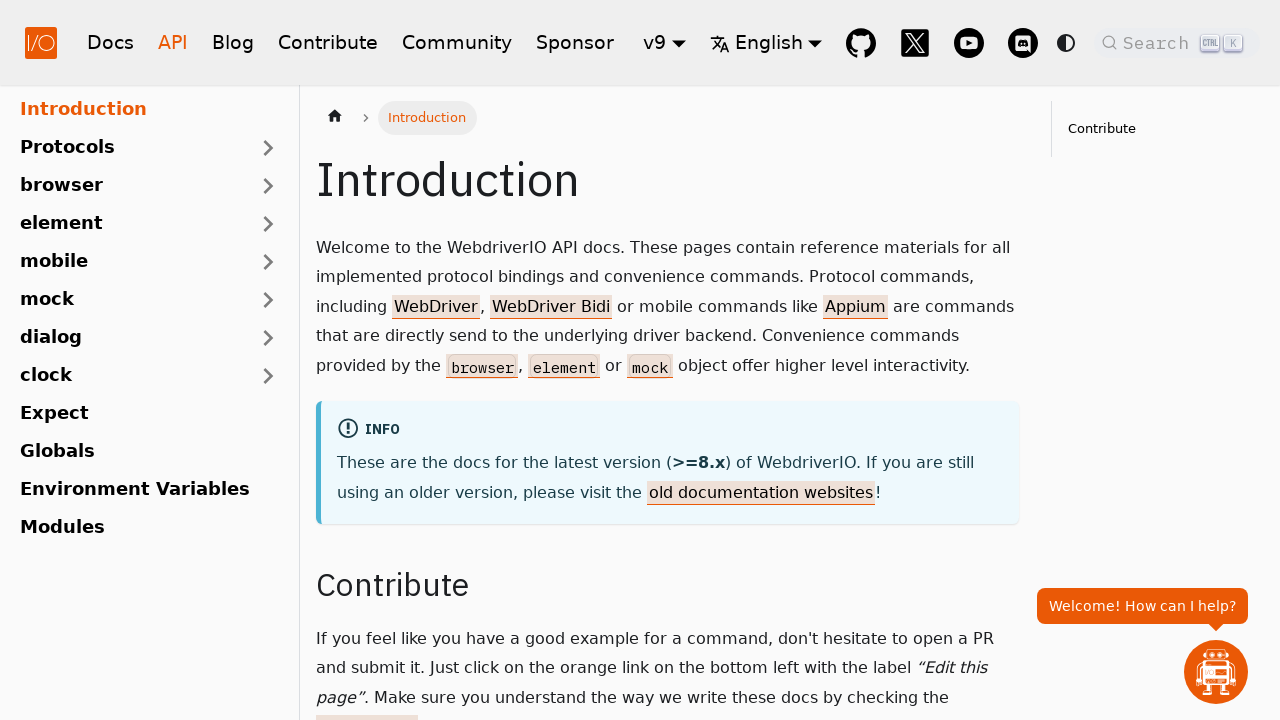

Verified URL contains 'webdriver.io/docs/api'
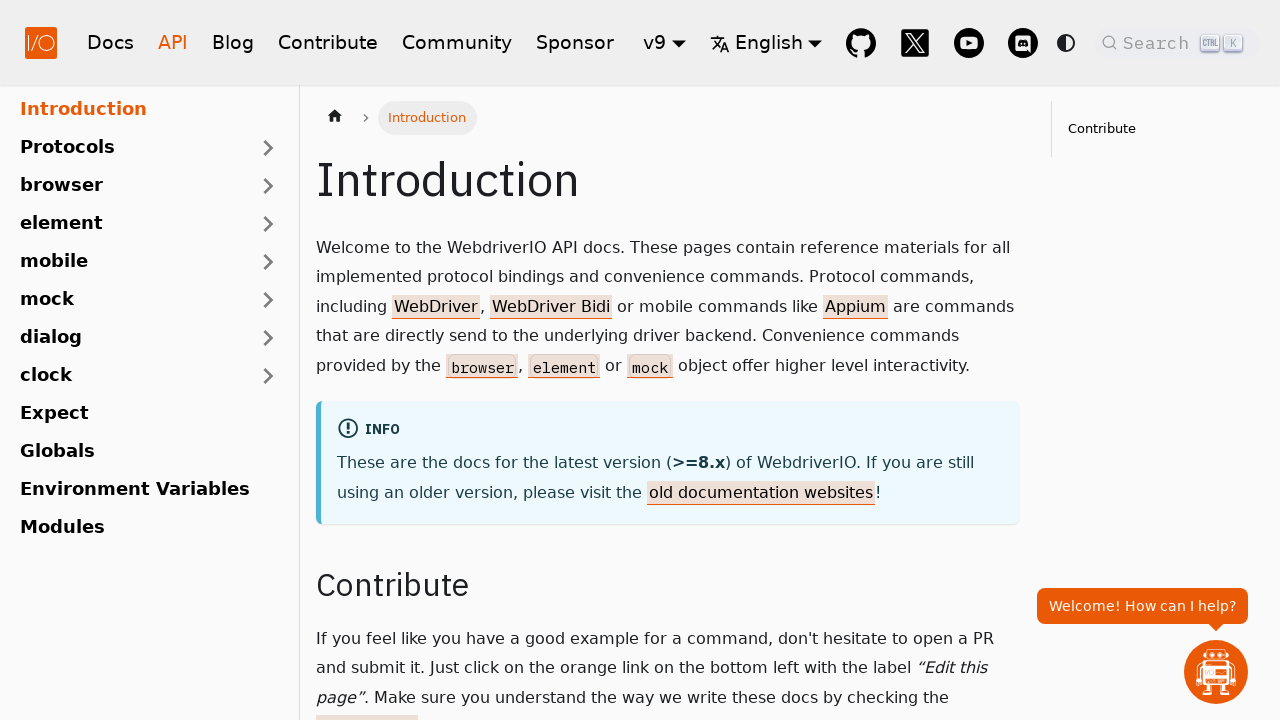

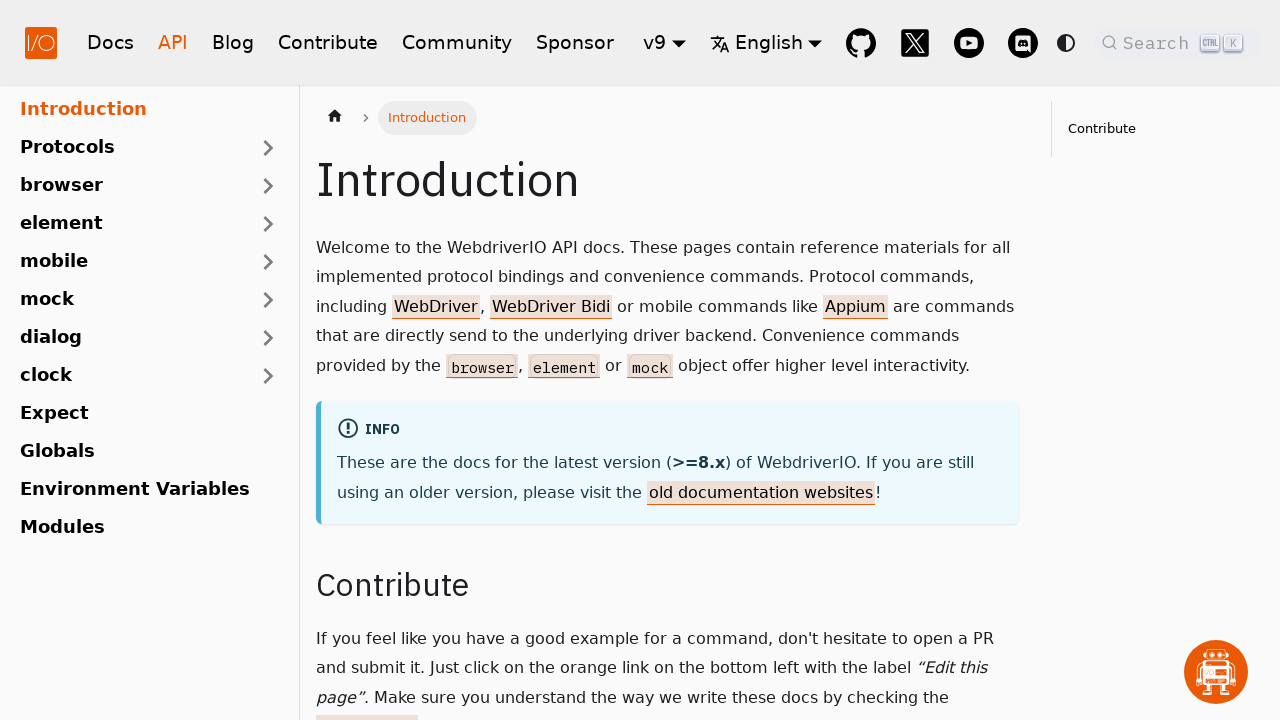